Tests page scrolling functionality by scrolling down 2000 pixels and then scrolling back up 1000 pixels on a YouTube video page.

Starting URL: https://www.youtube.com/watch?v=CWnu8pQRCkQ

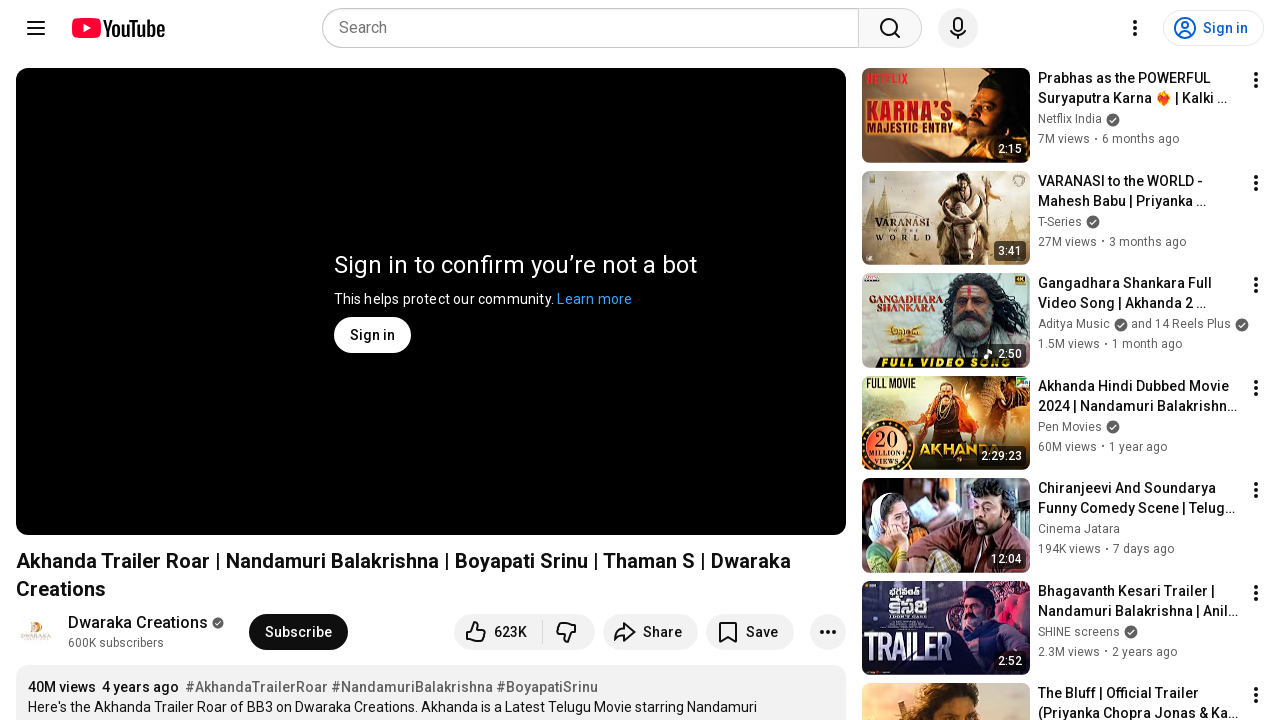

Page loaded to domcontentloaded state on YouTube video page
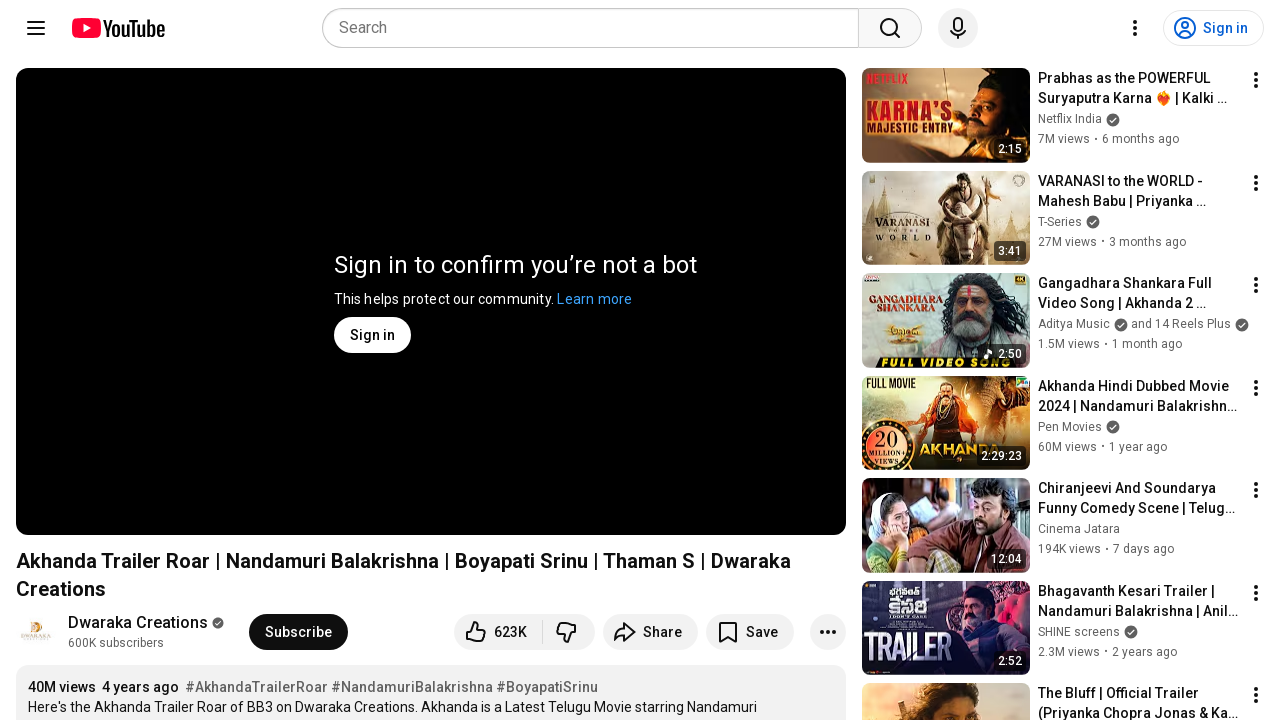

Scrolled down 2000 pixels
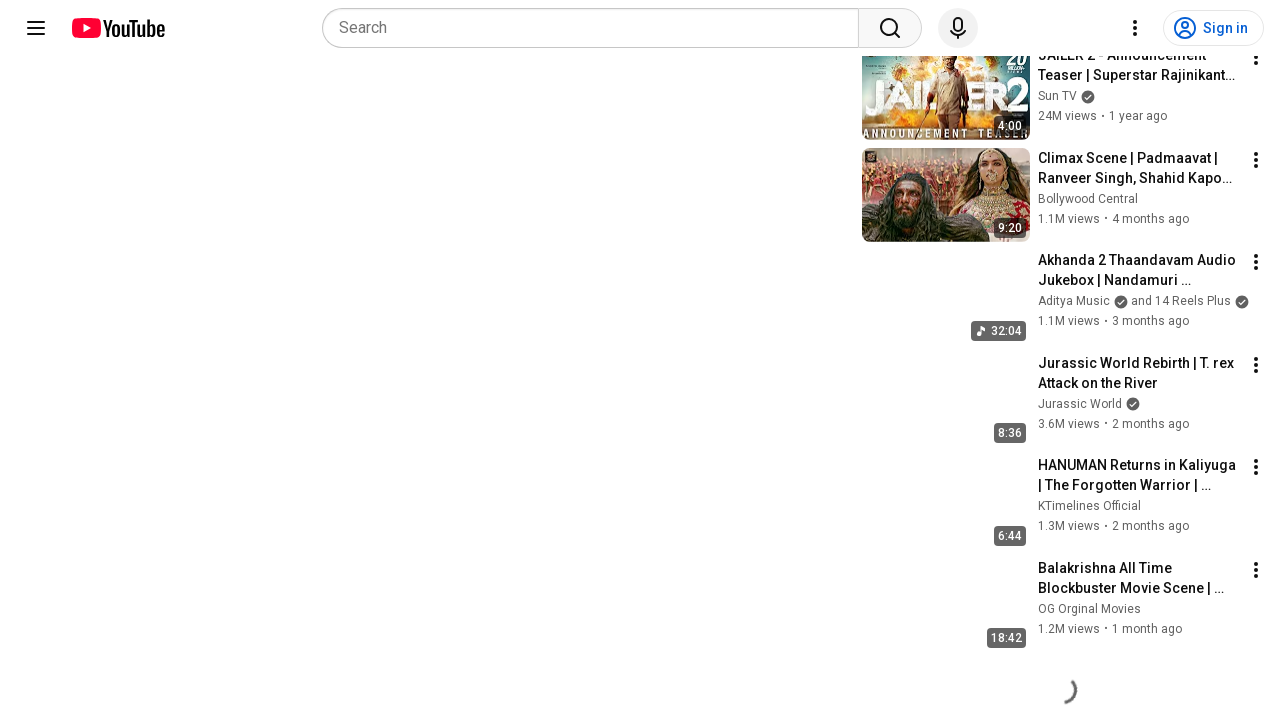

Waited 2000ms for scroll to complete
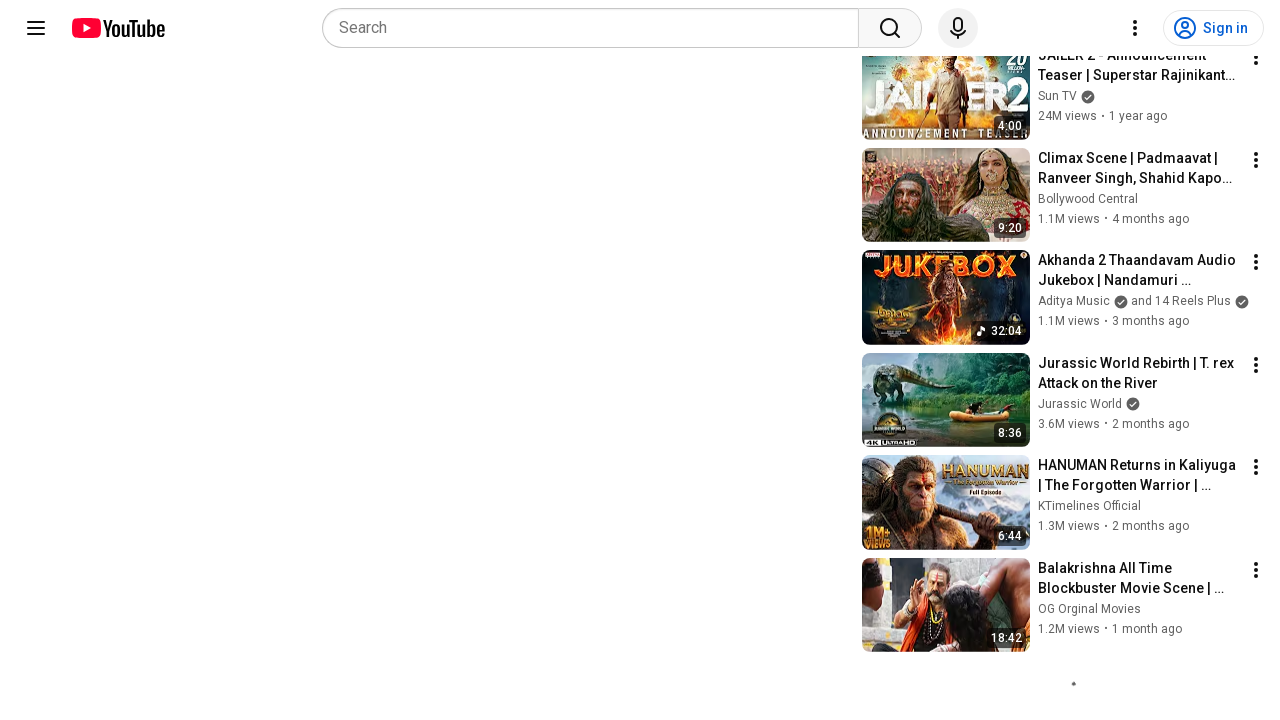

Scrolled up 1000 pixels
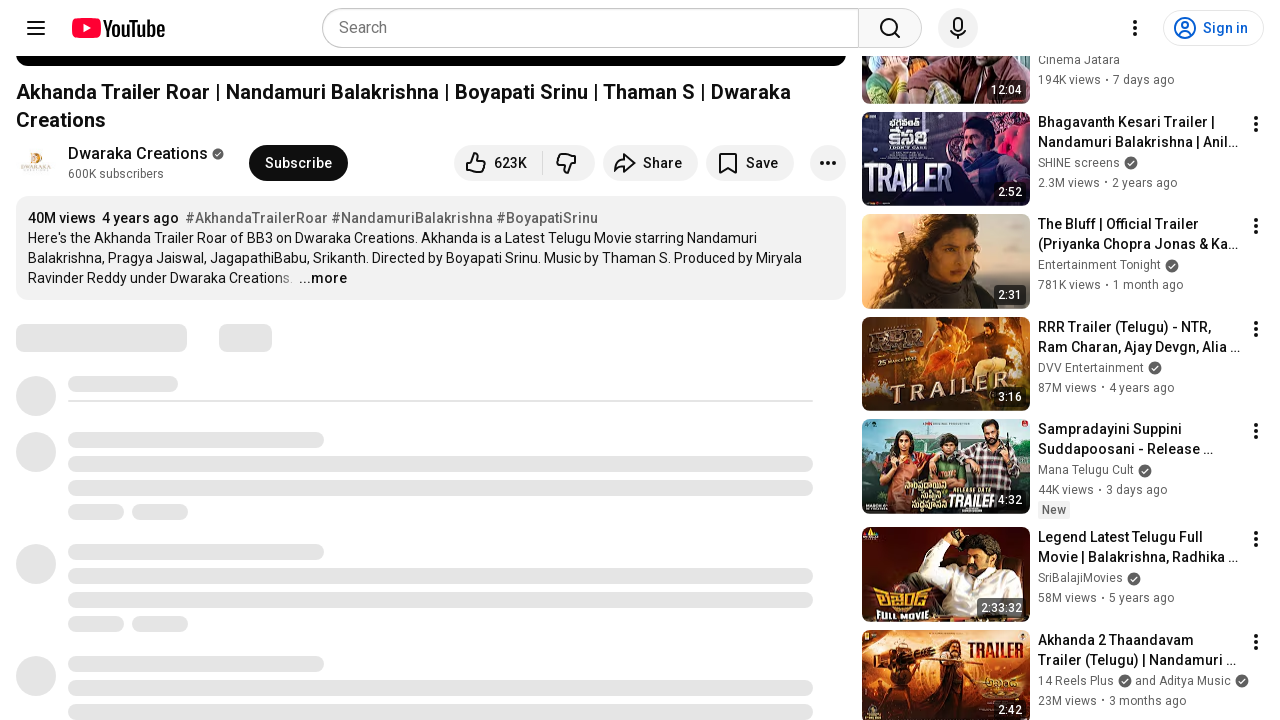

Waited 2000ms for scroll to complete
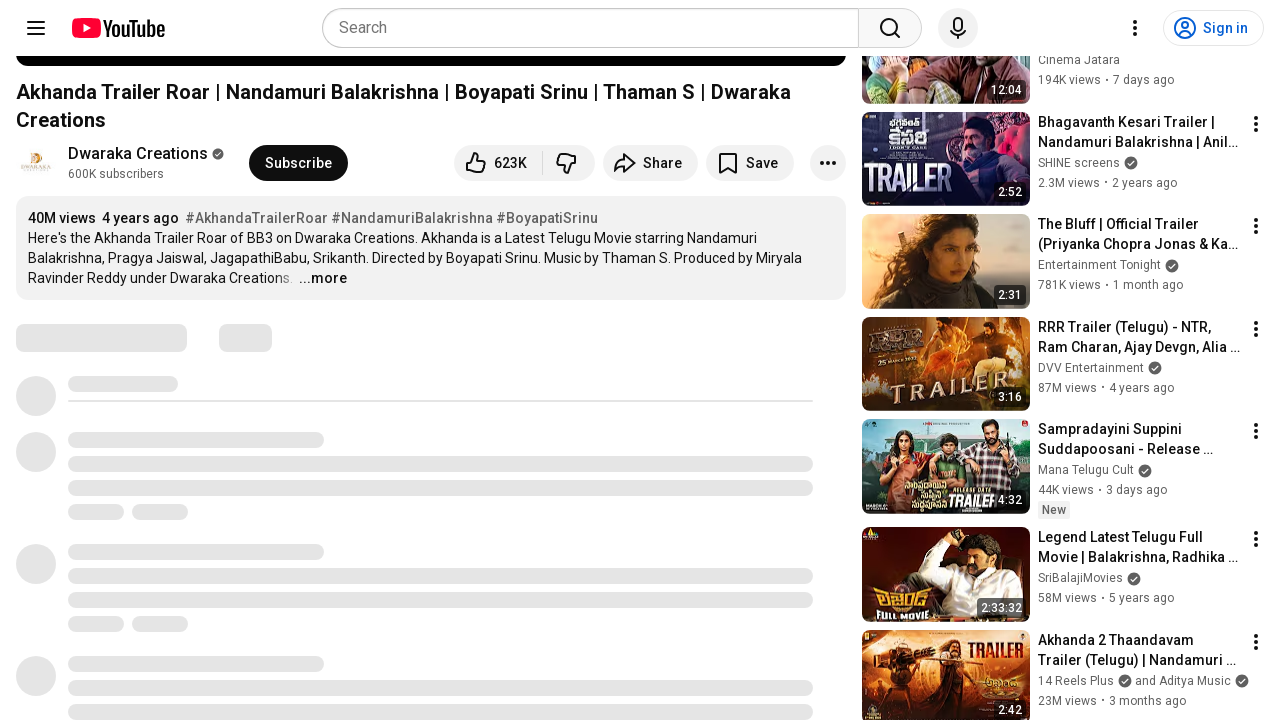

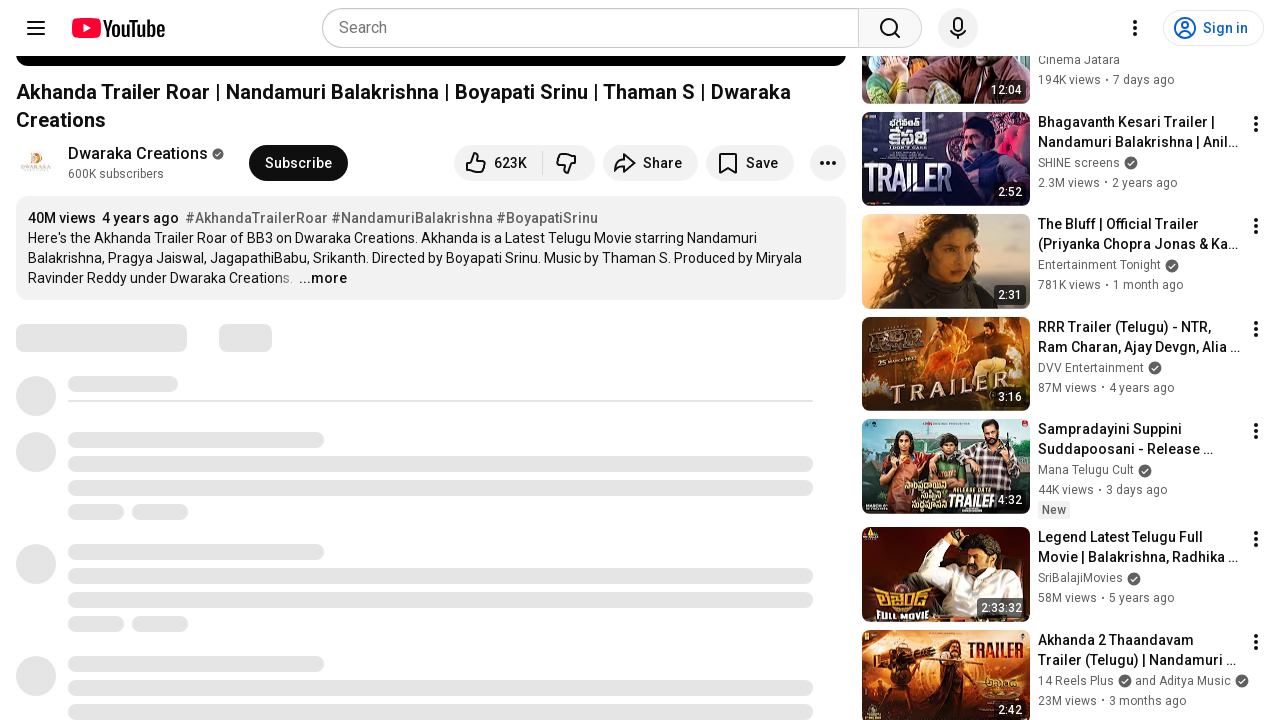